Opens the main menu and navigates to the buy page

Starting URL: https://www.amocrm.ru/

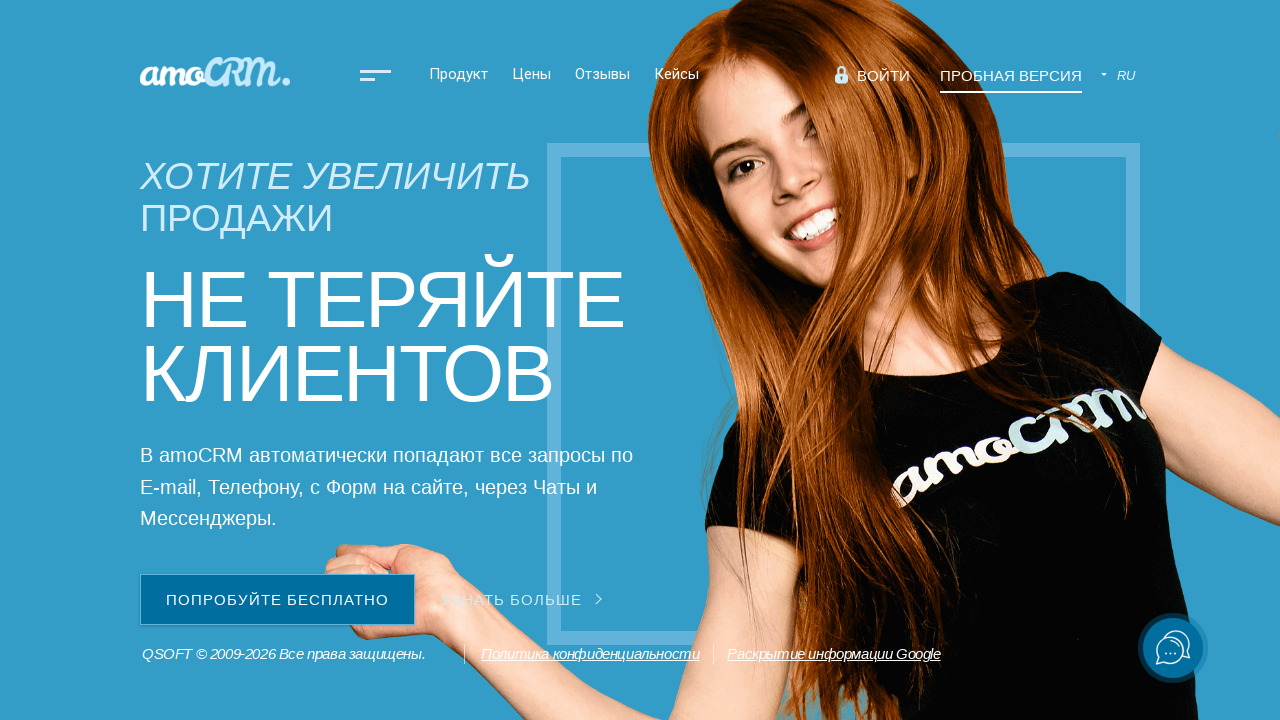

Clicked main menu button at (376, 74) on #main-menu_button
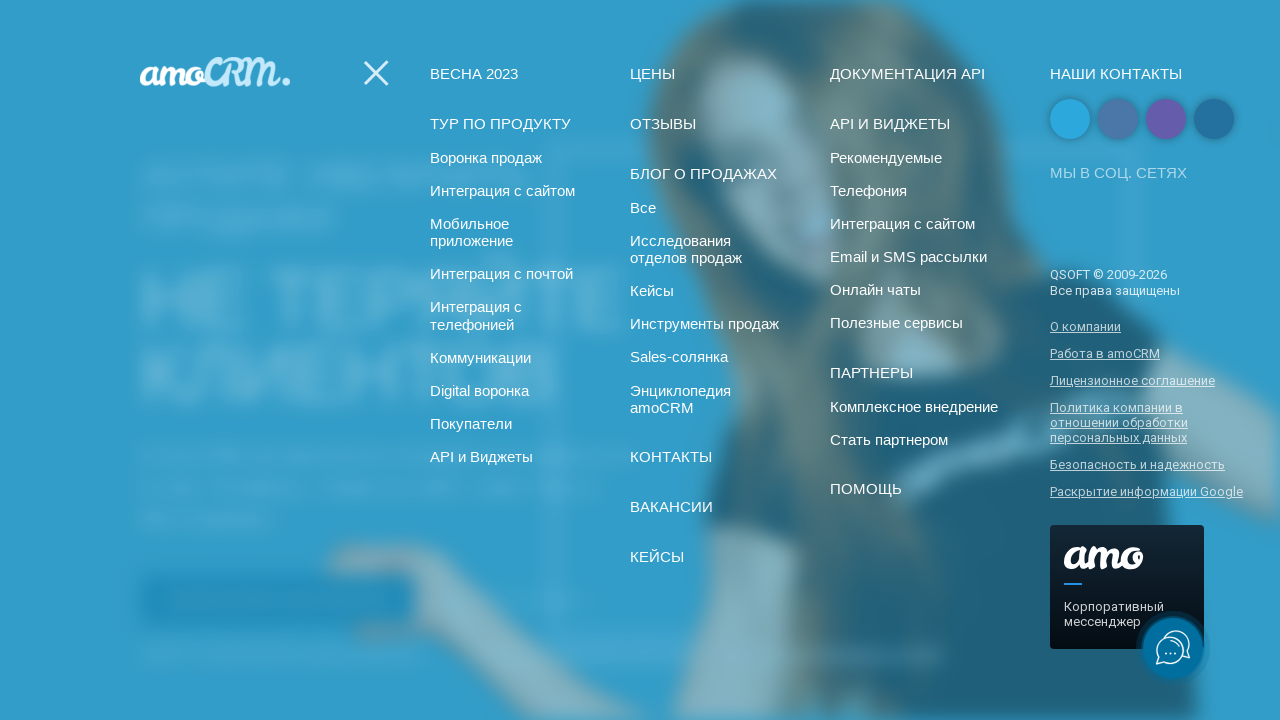

Clicked buy link in main menu at (652, 74) on .main-menu__header_link[href='/buy/']
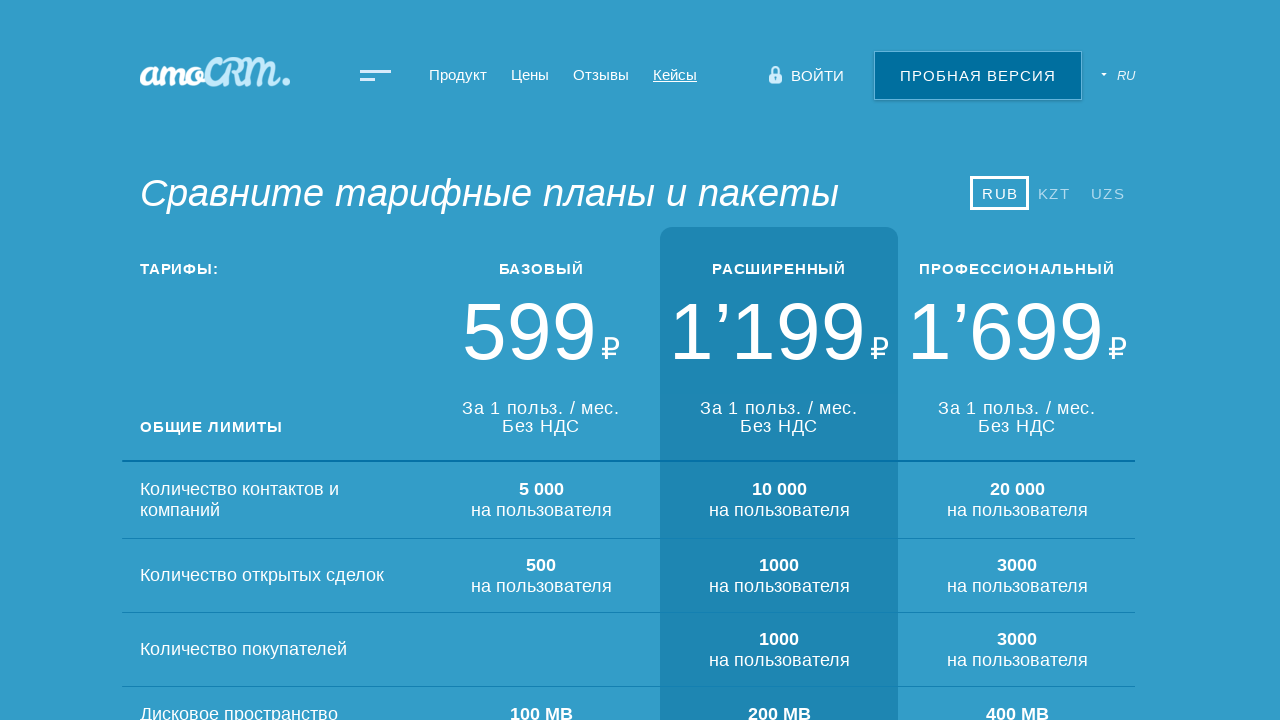

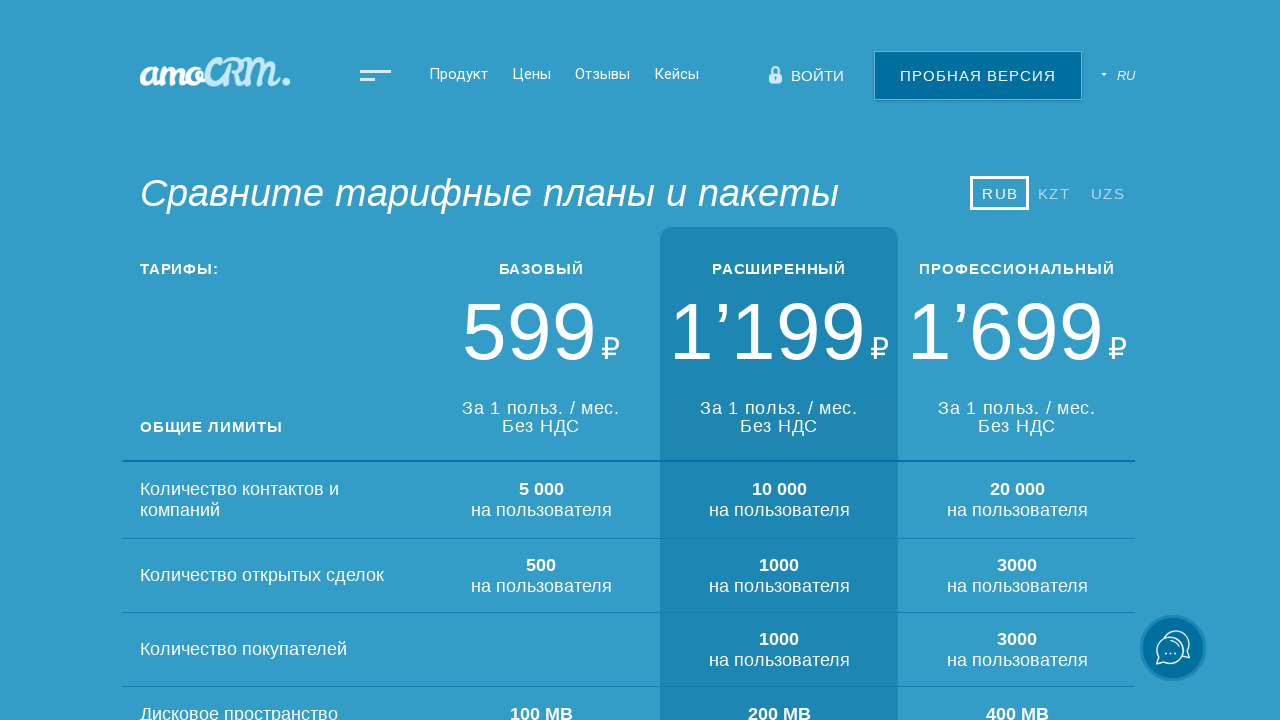